Tests table sorting using semantic class attributes by clicking the "dues" column header on table2 and verifying the sort

Starting URL: http://the-internet.herokuapp.com/tables

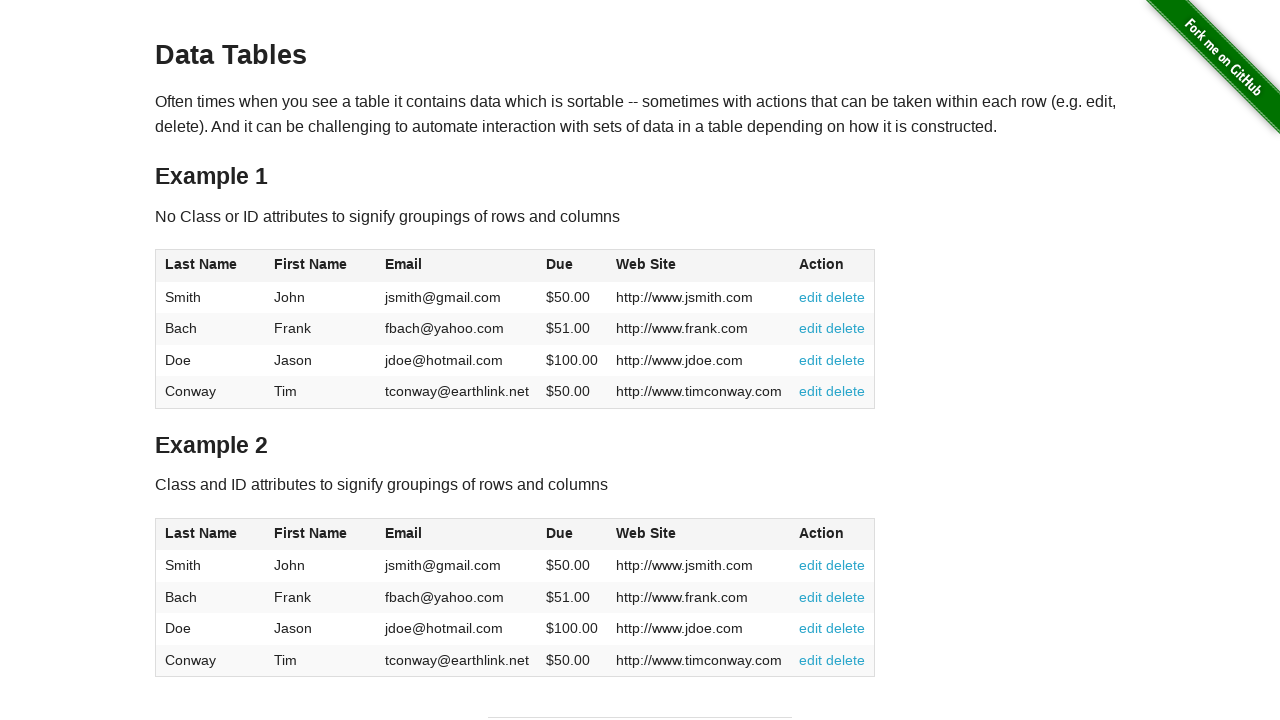

Clicked the 'dues' column header on table2 to initiate sort at (560, 533) on #table2 thead .dues
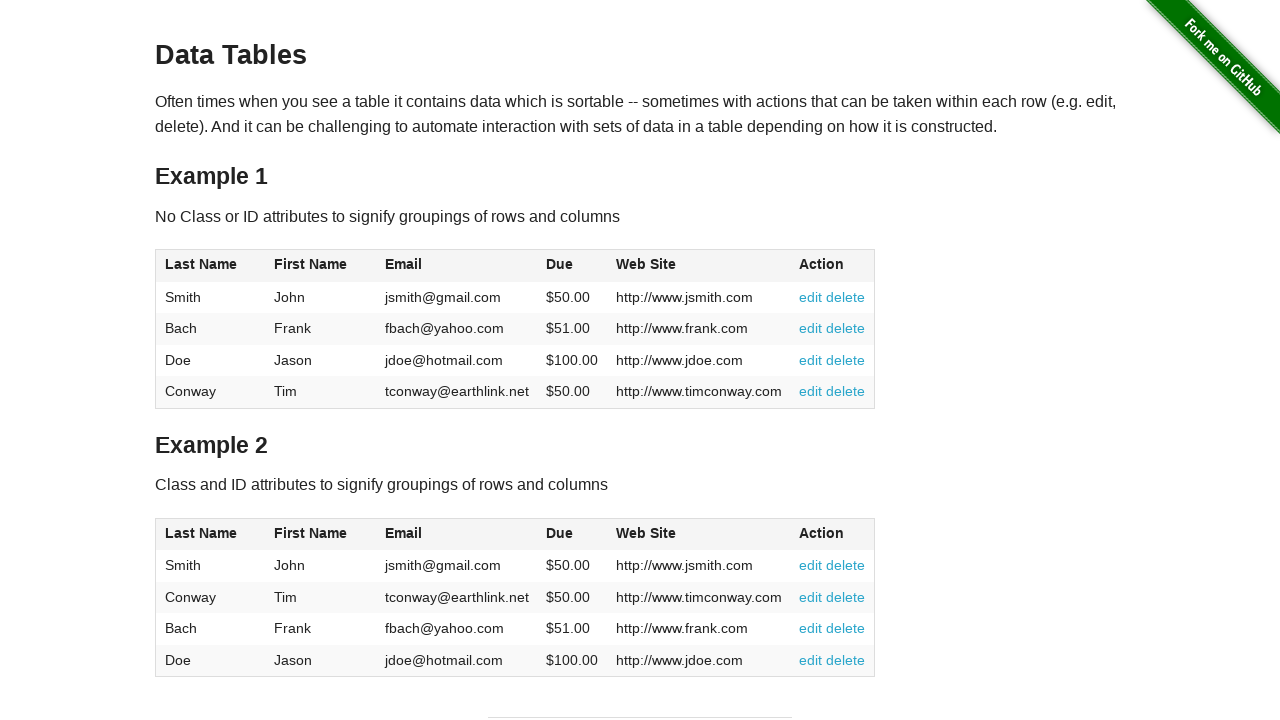

Verified dues column cells are present in table2 tbody after sort
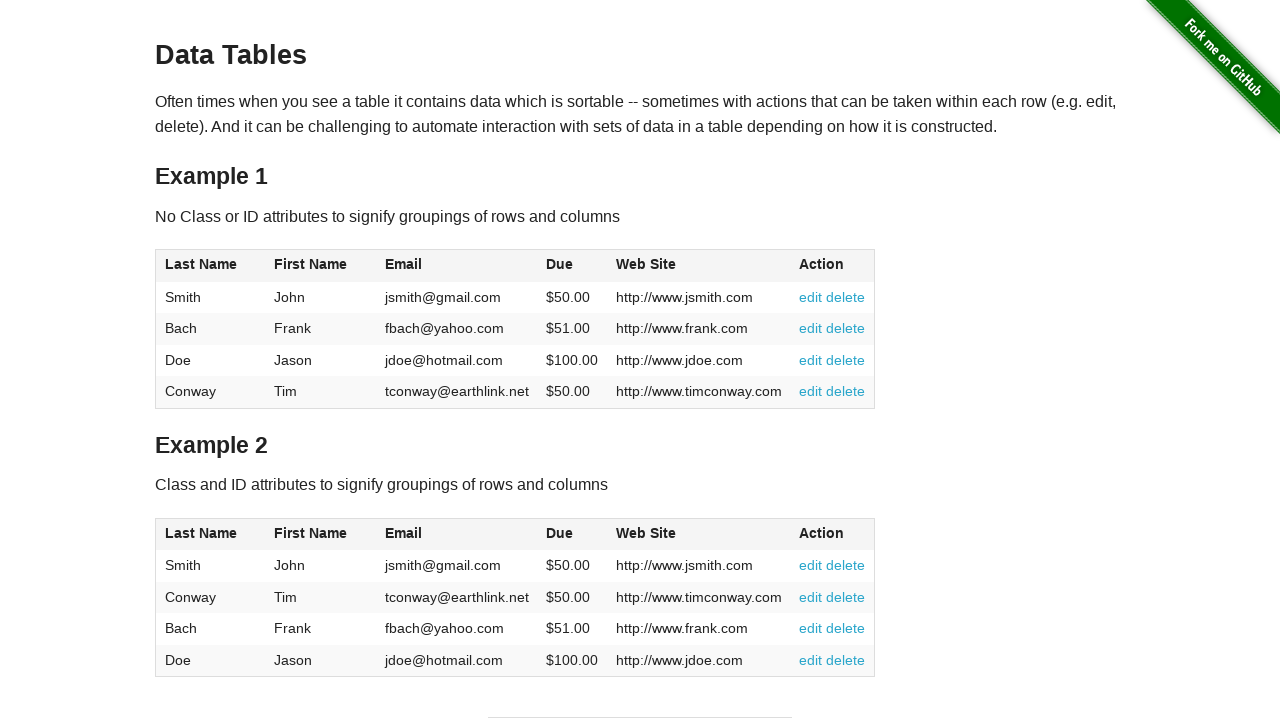

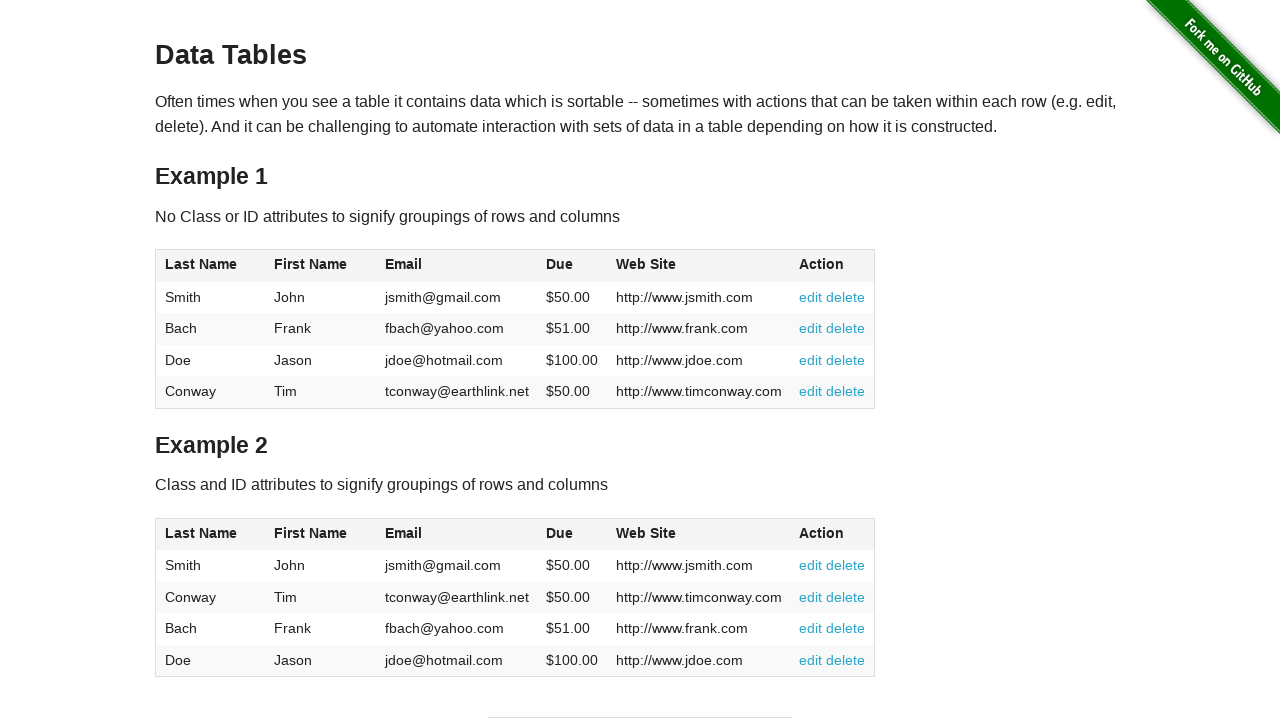